Navigates to the CTG Belgium website, maximizes the browser window, and retrieves the page title to verify the page loaded correctly.

Starting URL: https://be.ctg.com/

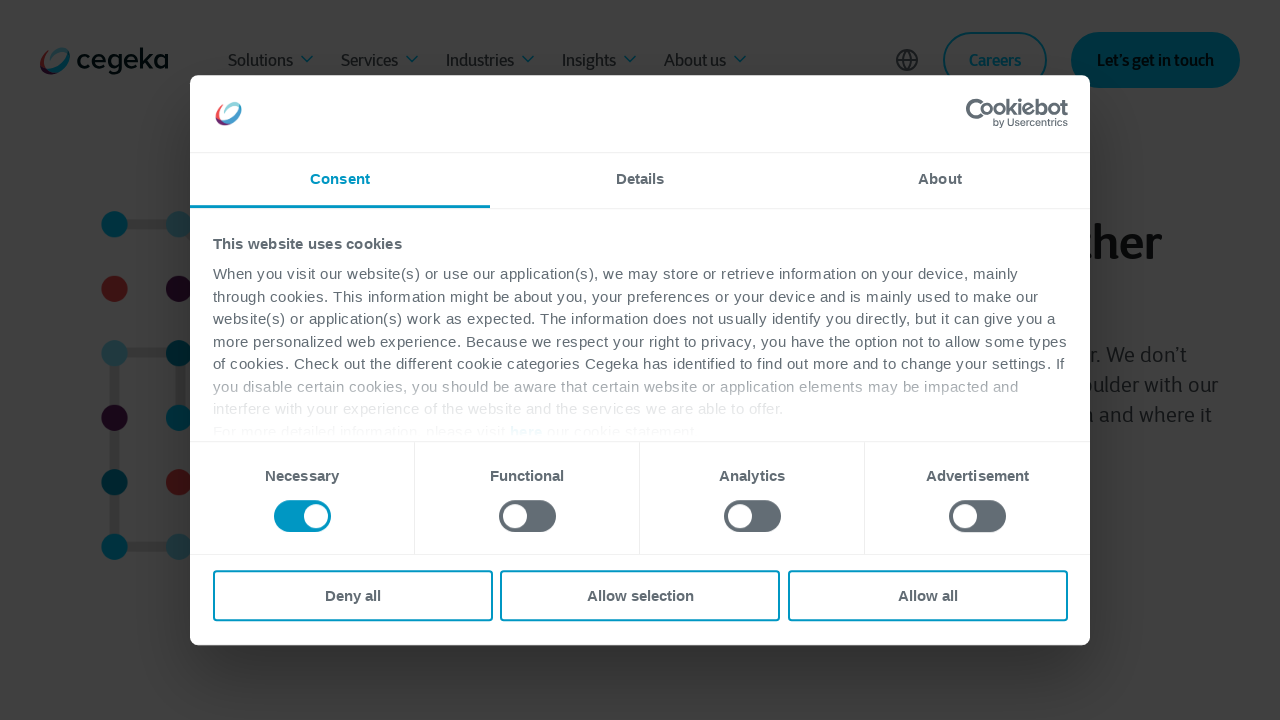

Navigated to CTG Belgium website
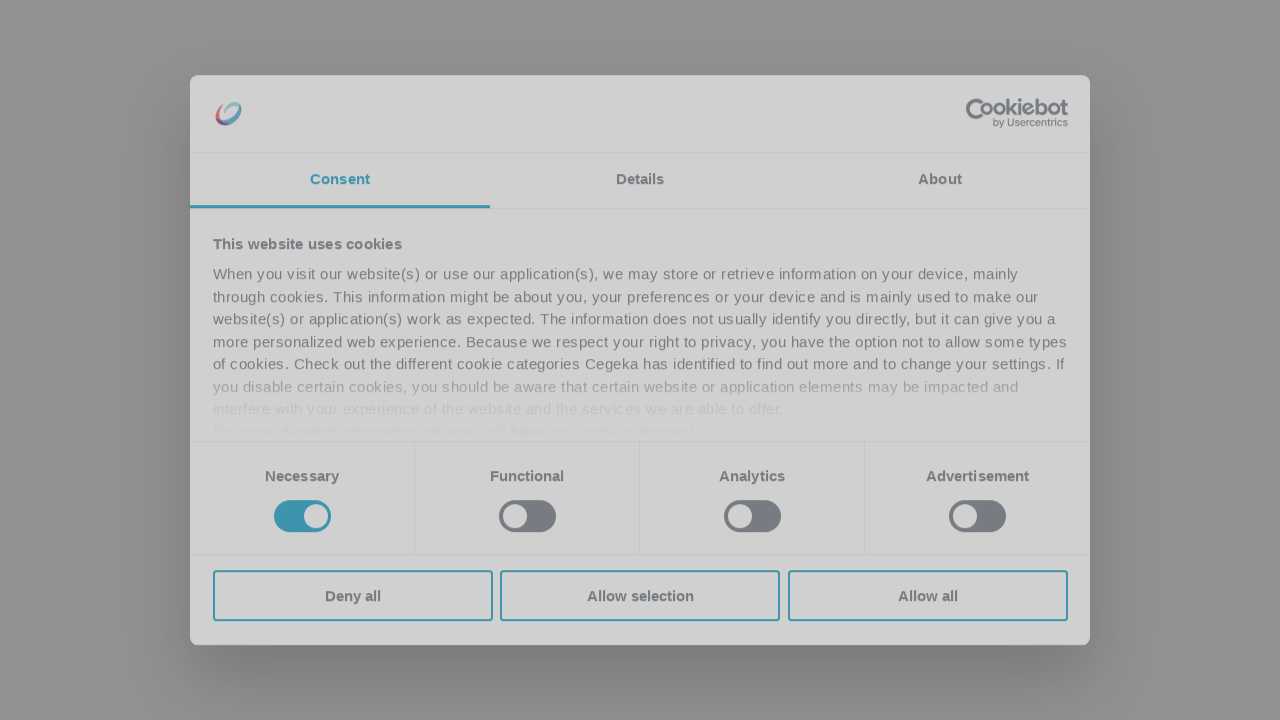

Maximized browser window to 1920x1080
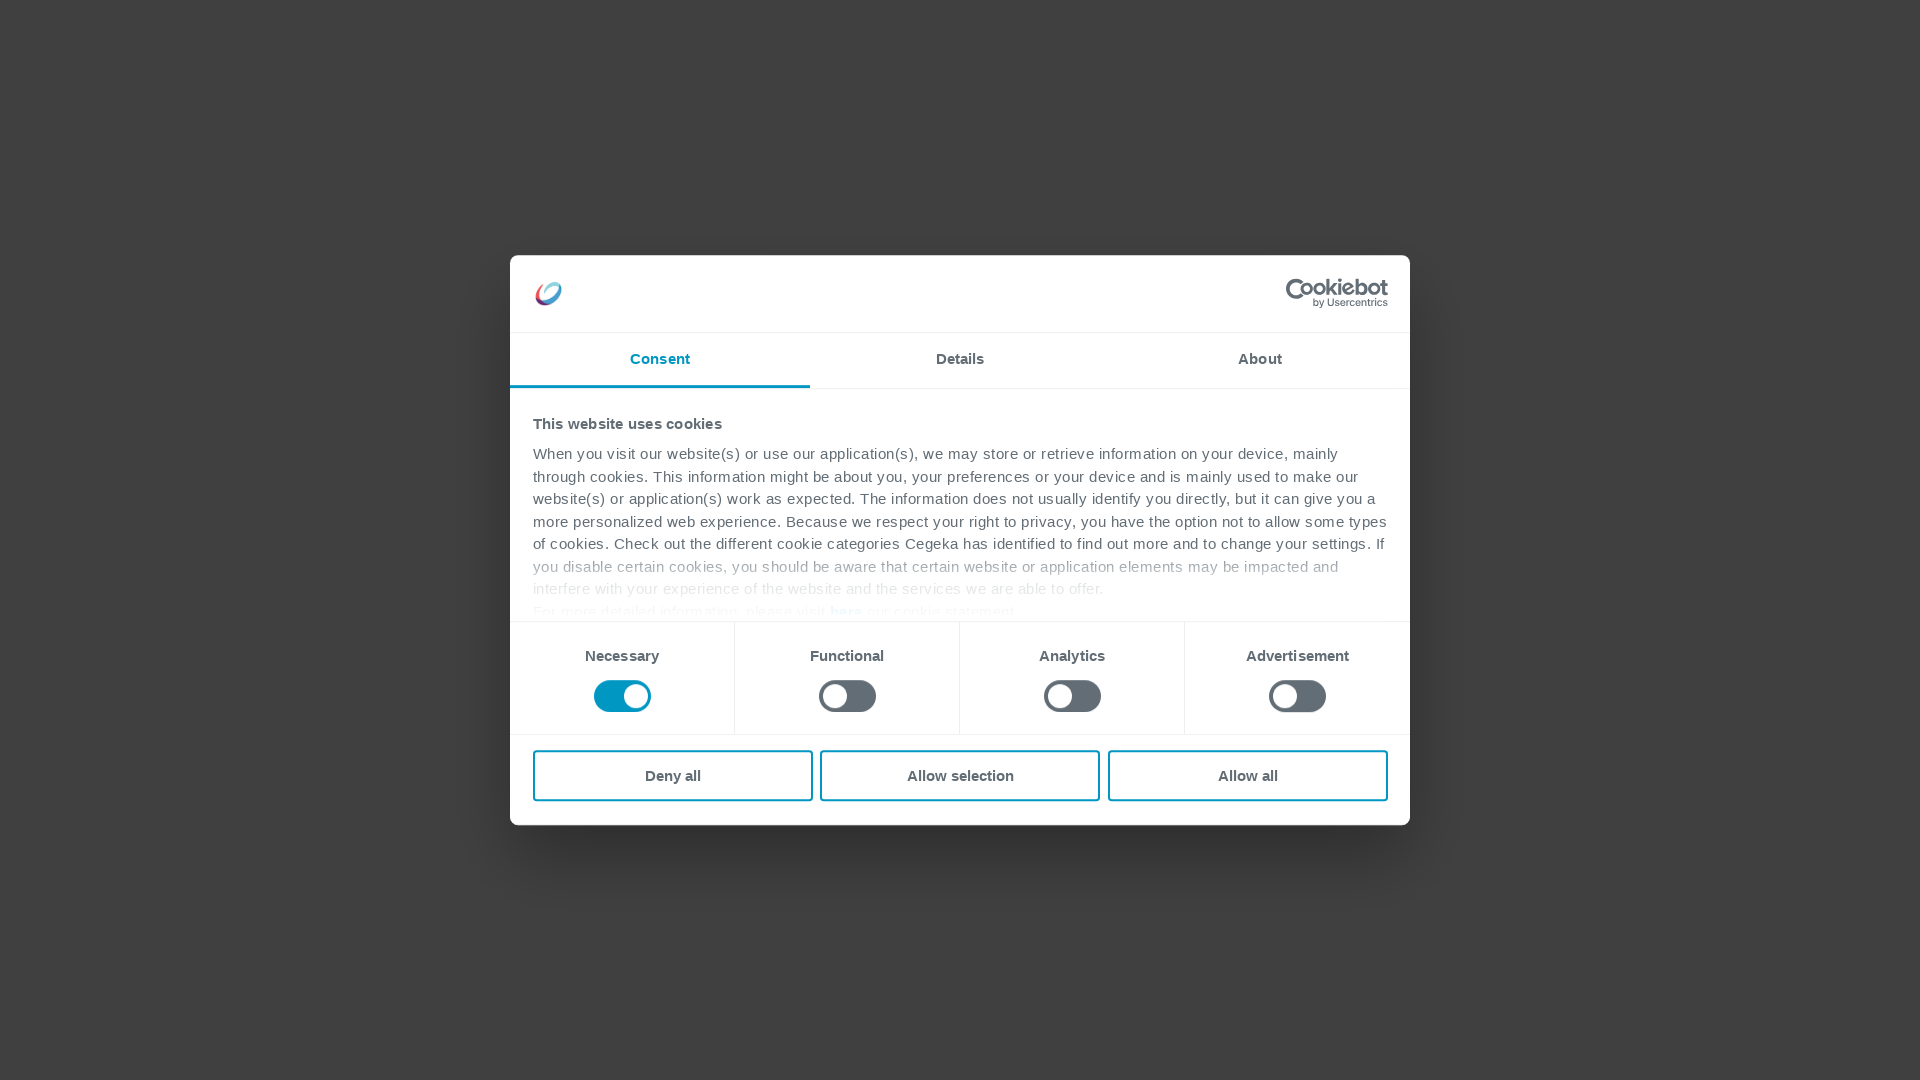

Waited for page to reach domcontentloaded state
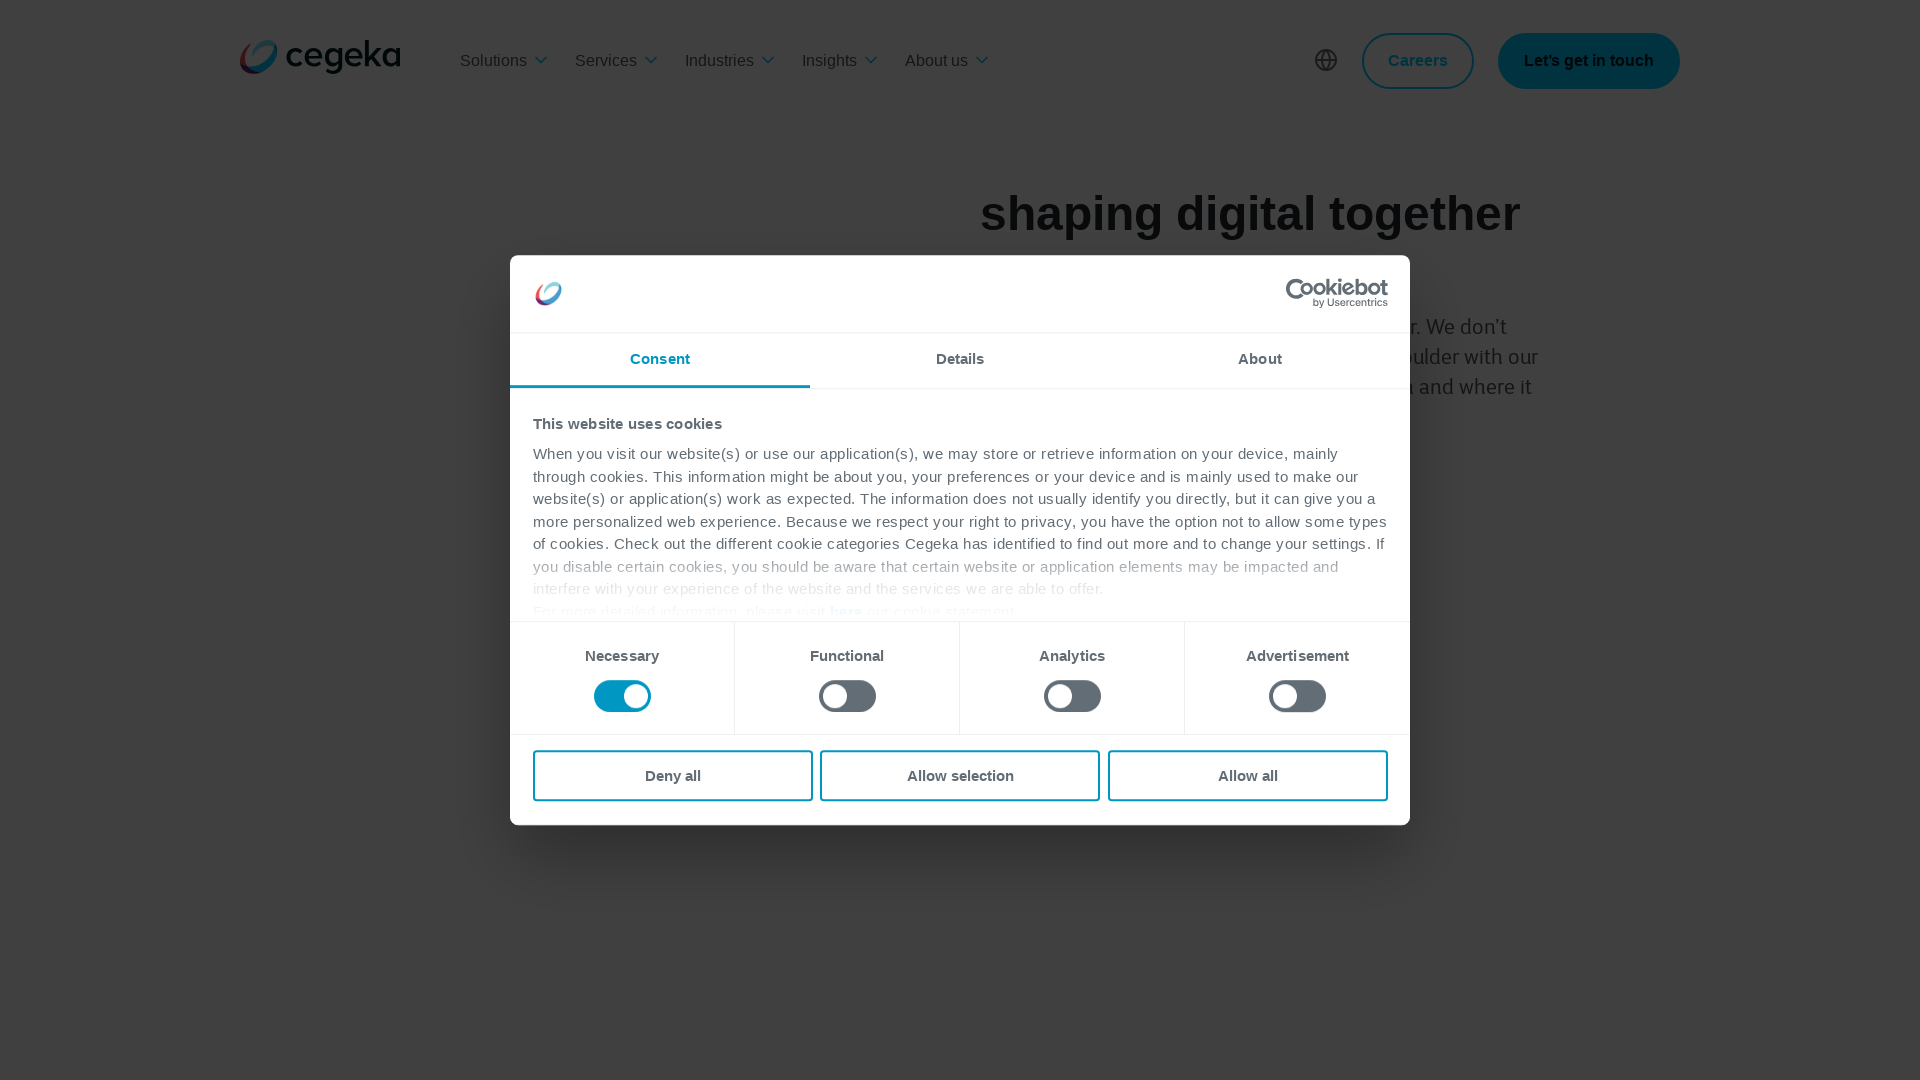

Retrieved page title: 'Cegeka | IT Solutions & Services'
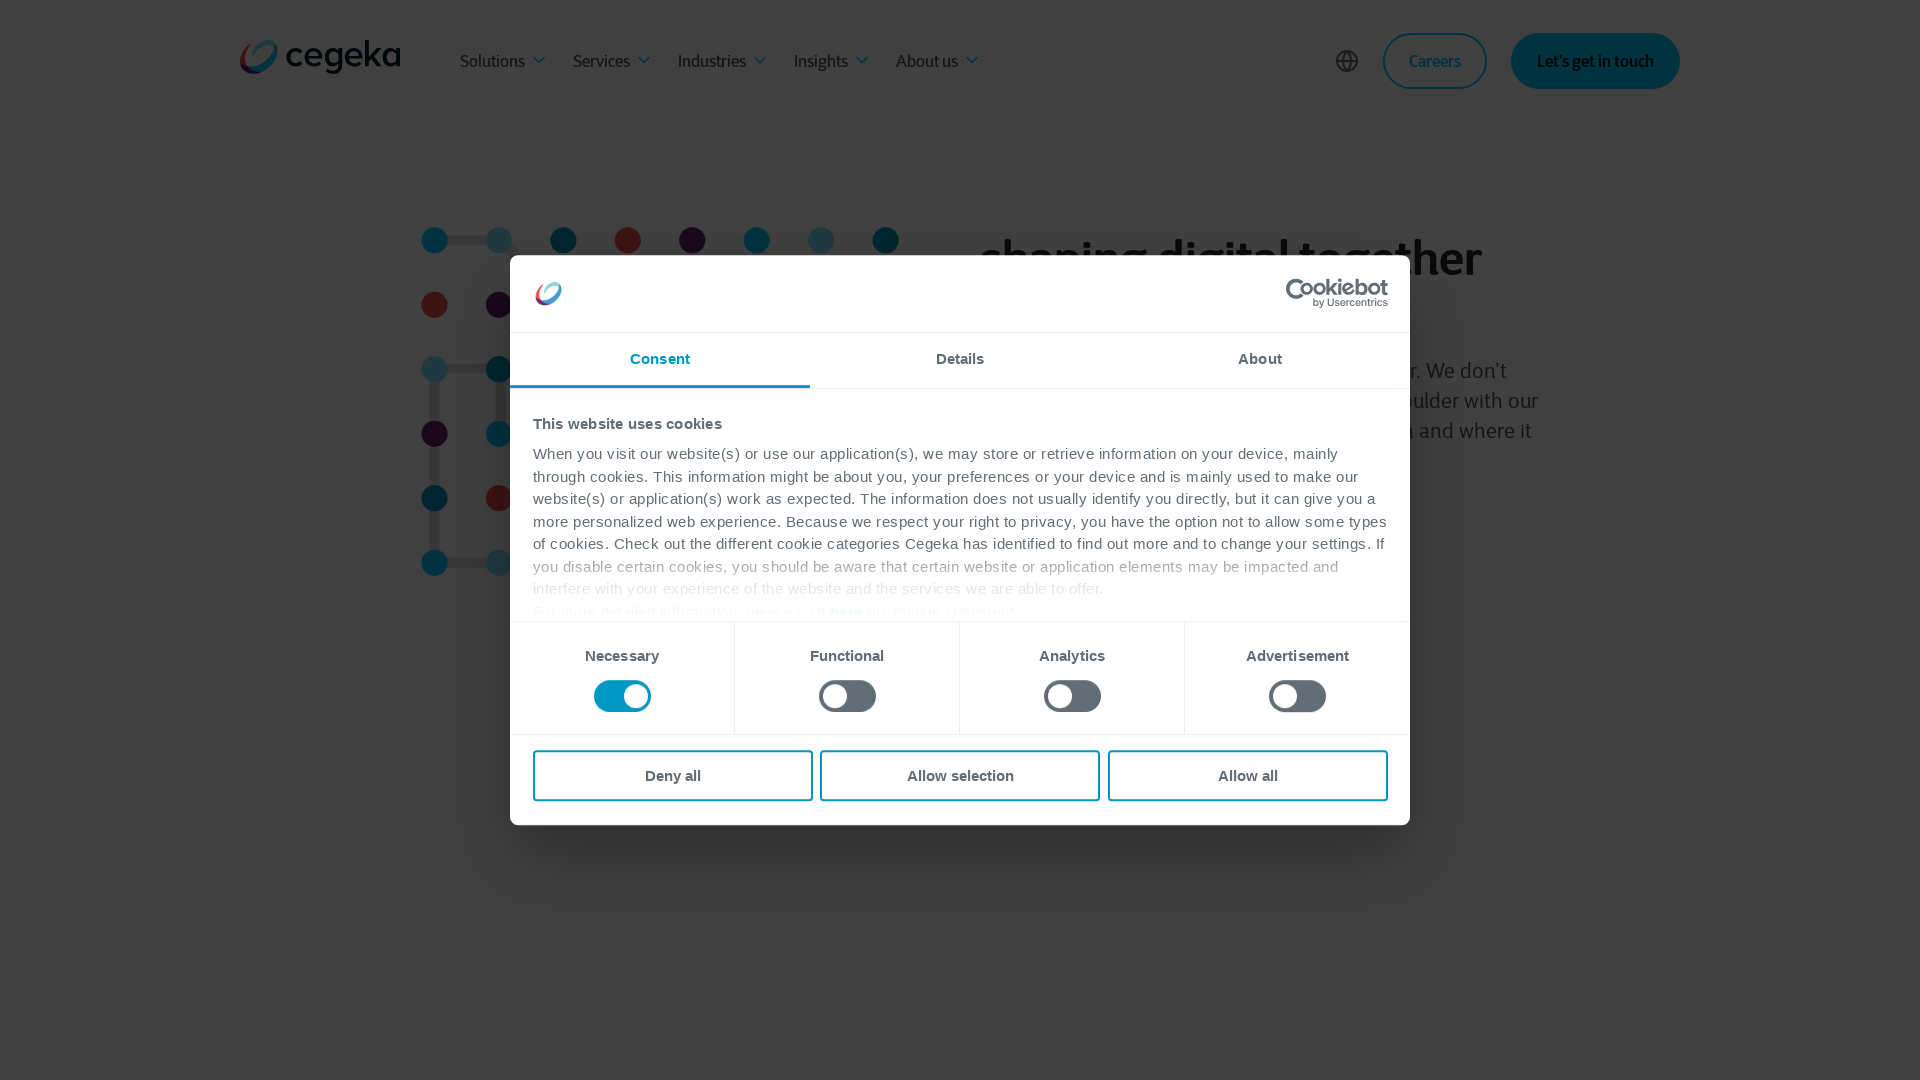

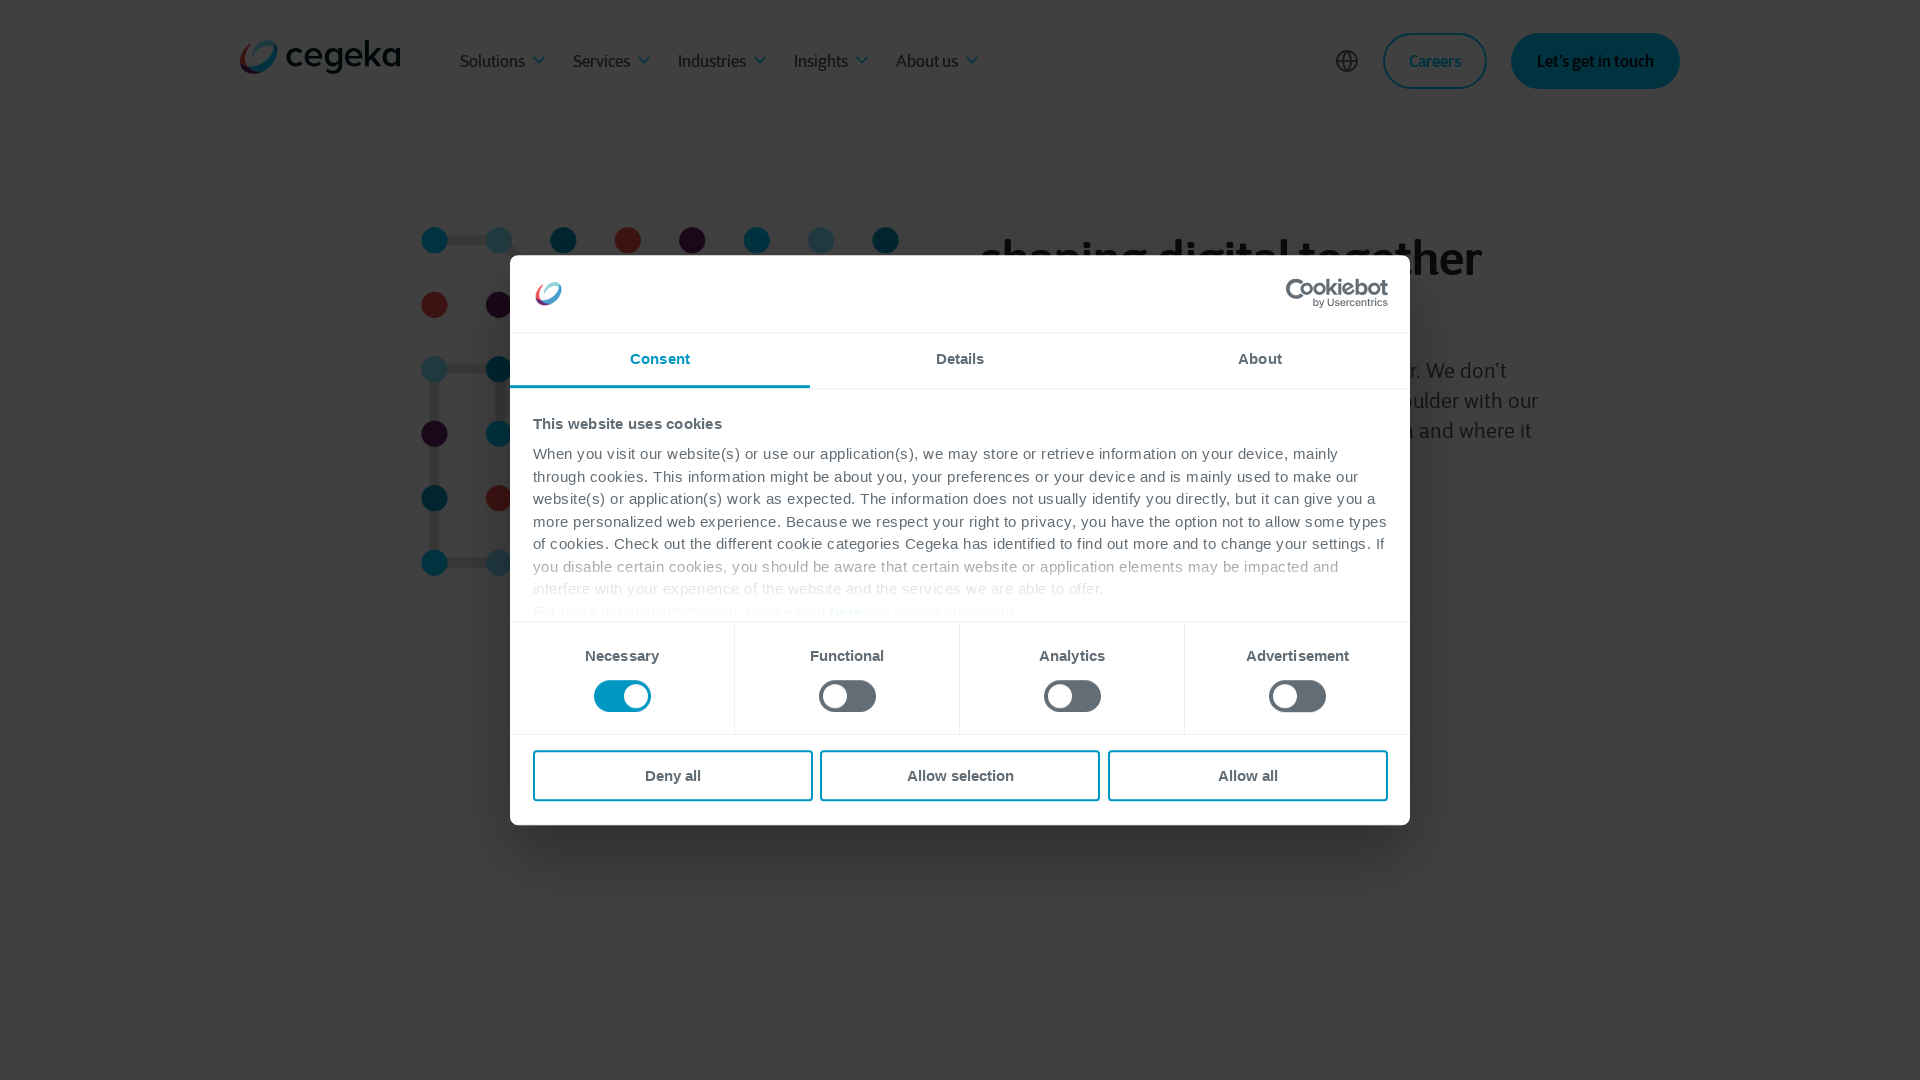